Tests browser back button navigation between filter views

Starting URL: https://demo.playwright.dev/todomvc

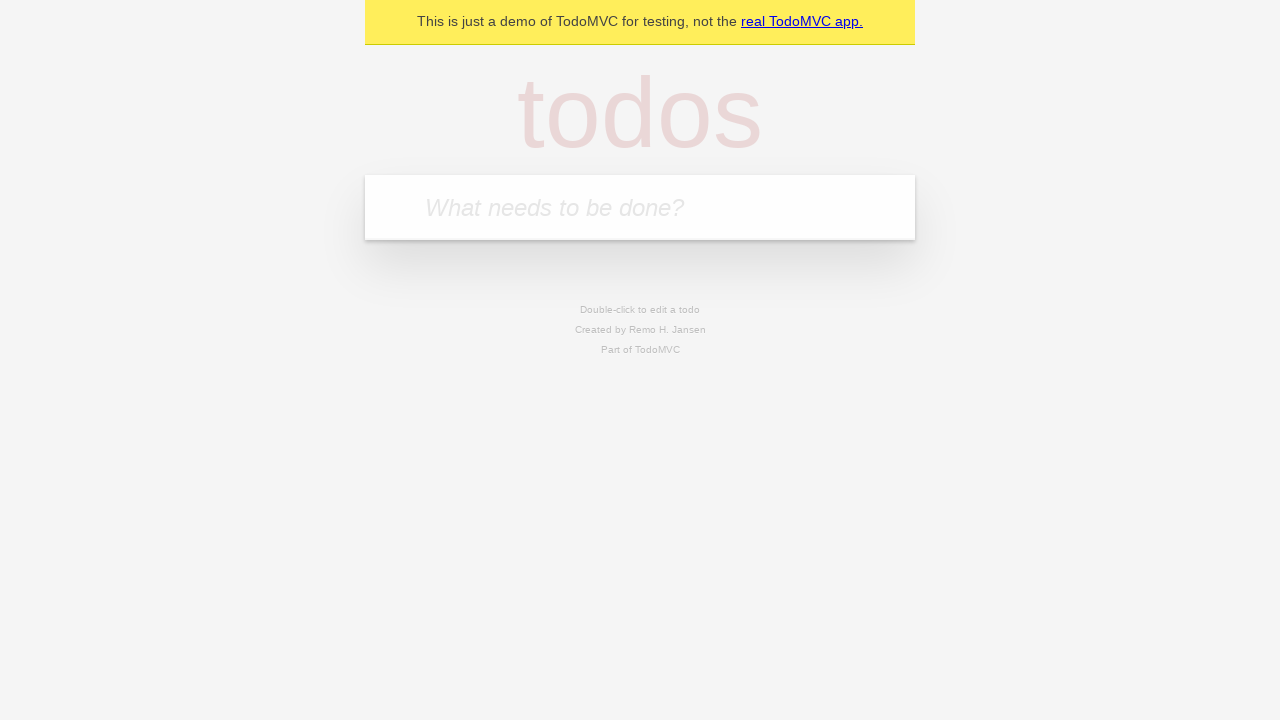

Filled new todo input with 'buy some cheese' on .new-todo
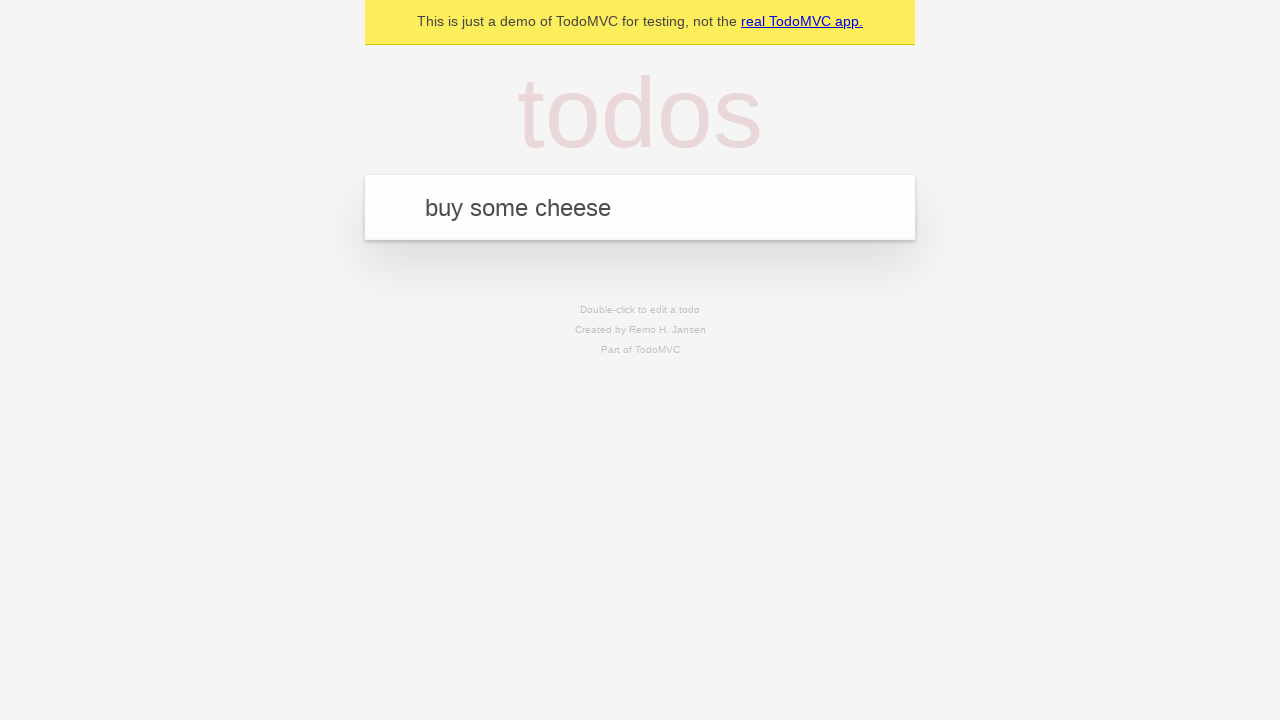

Pressed Enter to add first todo on .new-todo
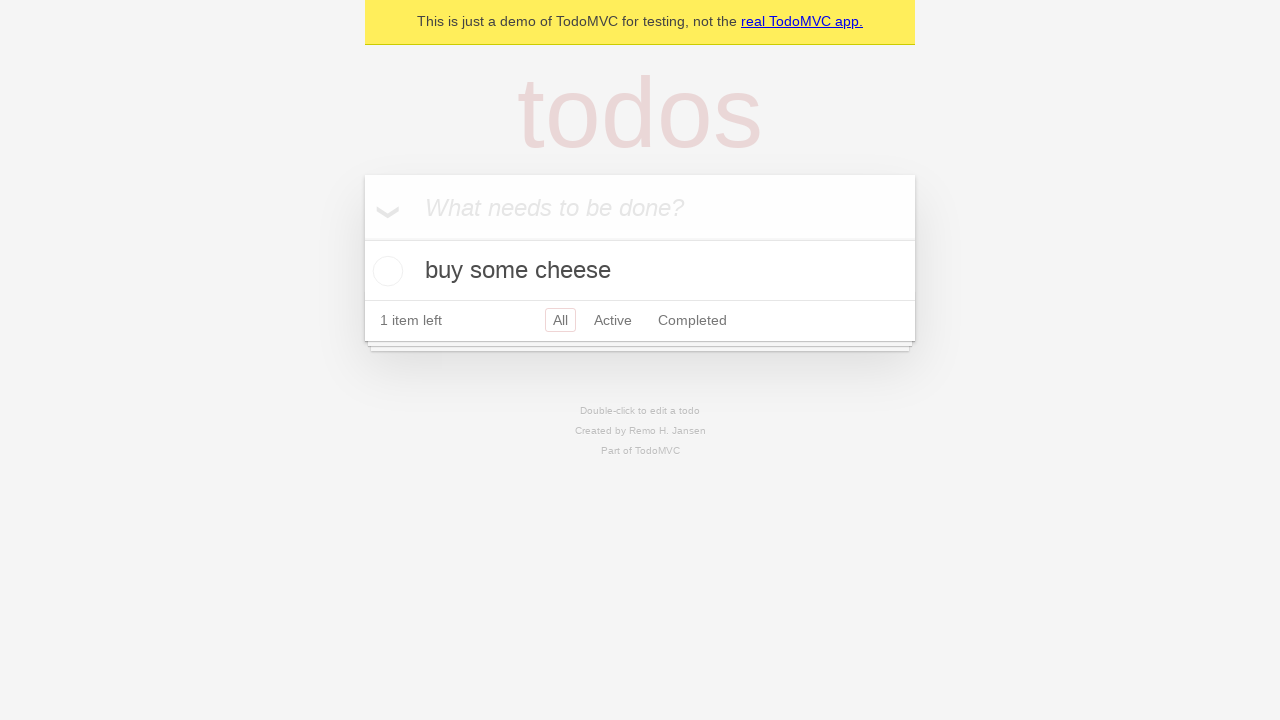

Filled new todo input with 'feed the cat' on .new-todo
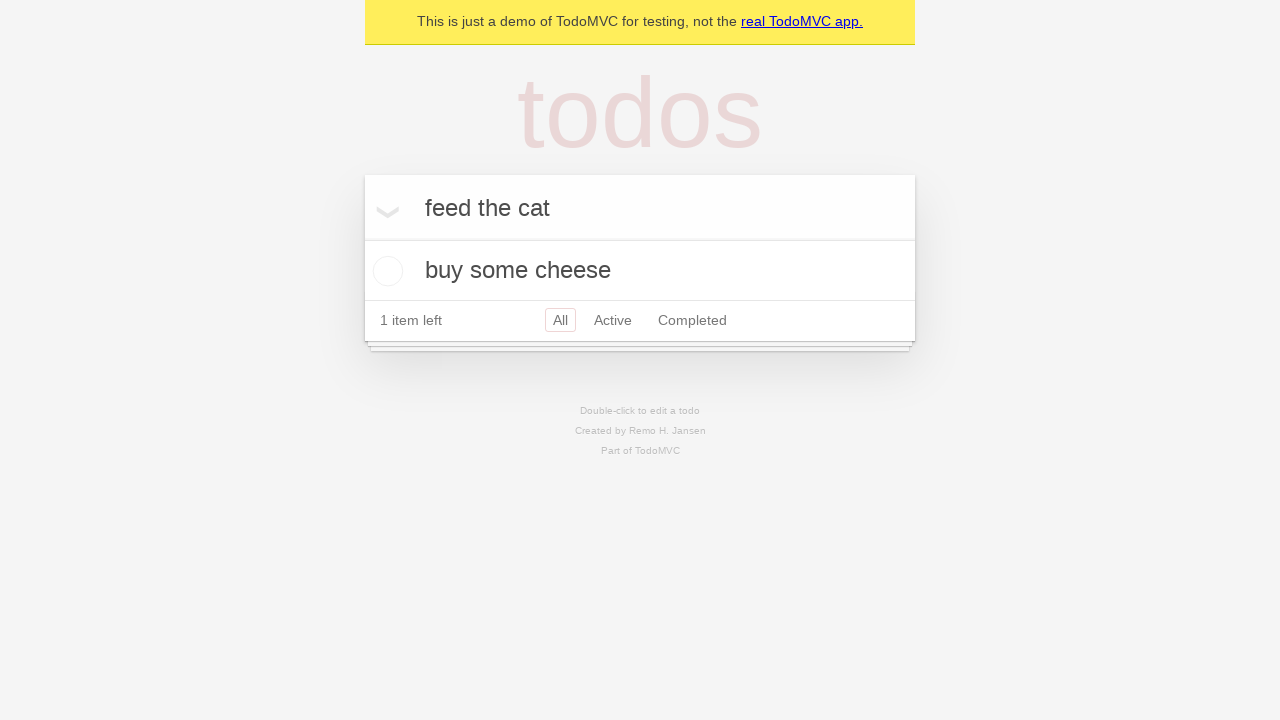

Pressed Enter to add second todo on .new-todo
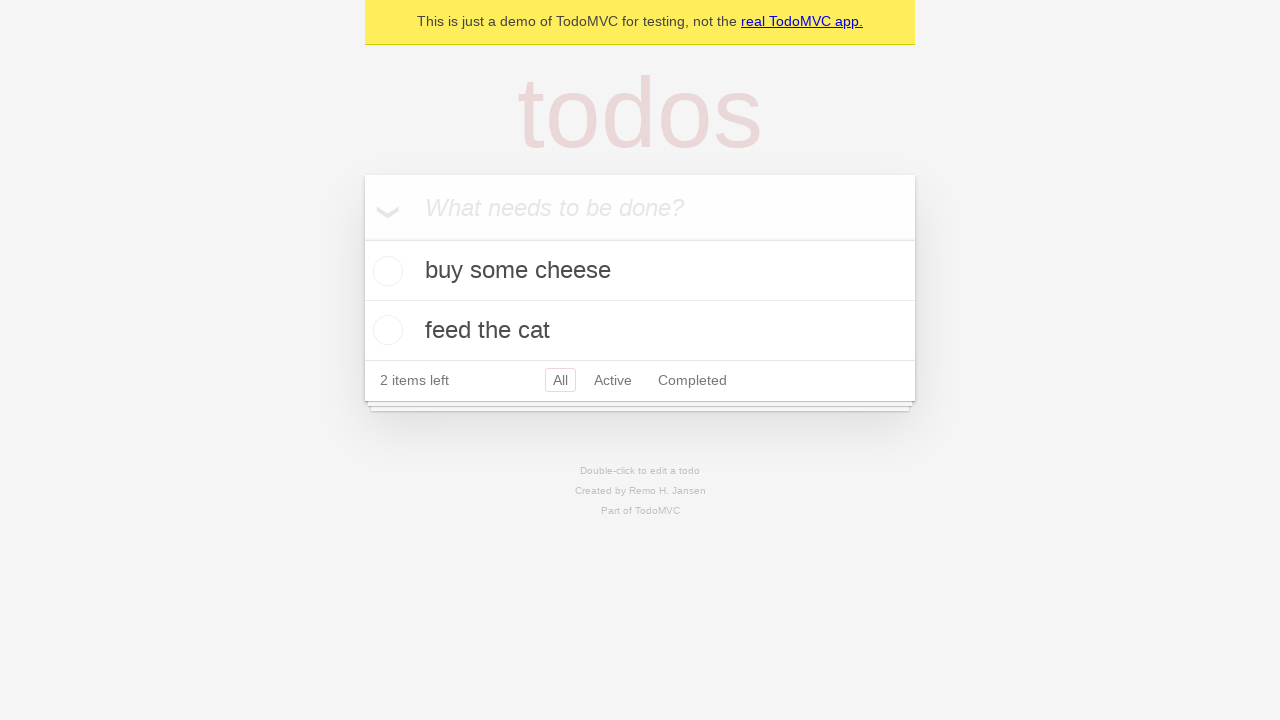

Filled new todo input with 'book a doctors appointment' on .new-todo
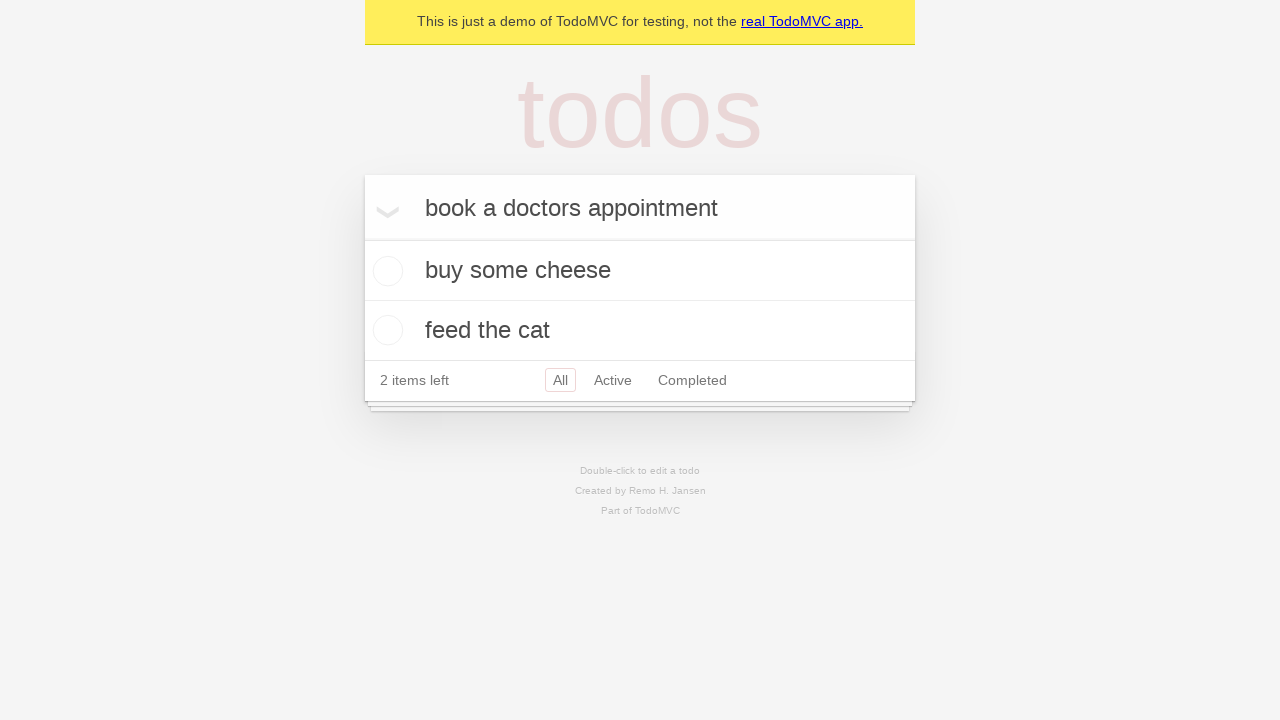

Pressed Enter to add third todo on .new-todo
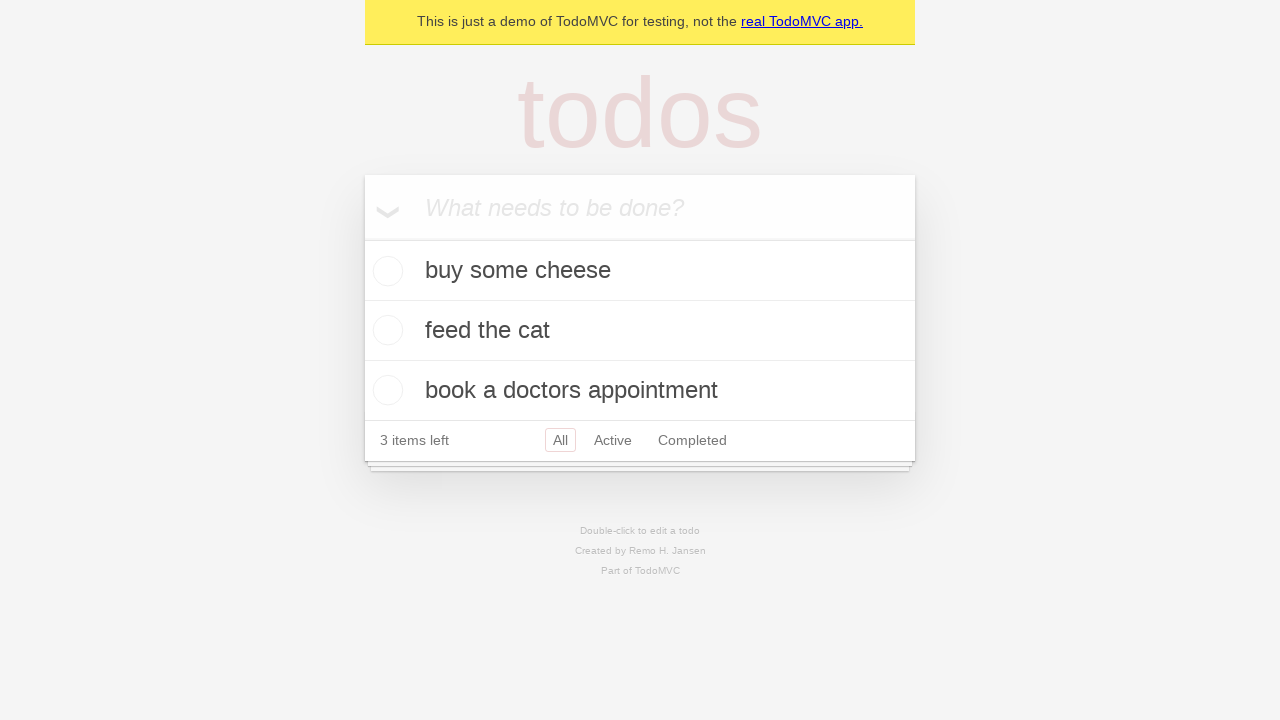

Marked second todo as completed at (385, 330) on .todo-list li .toggle >> nth=1
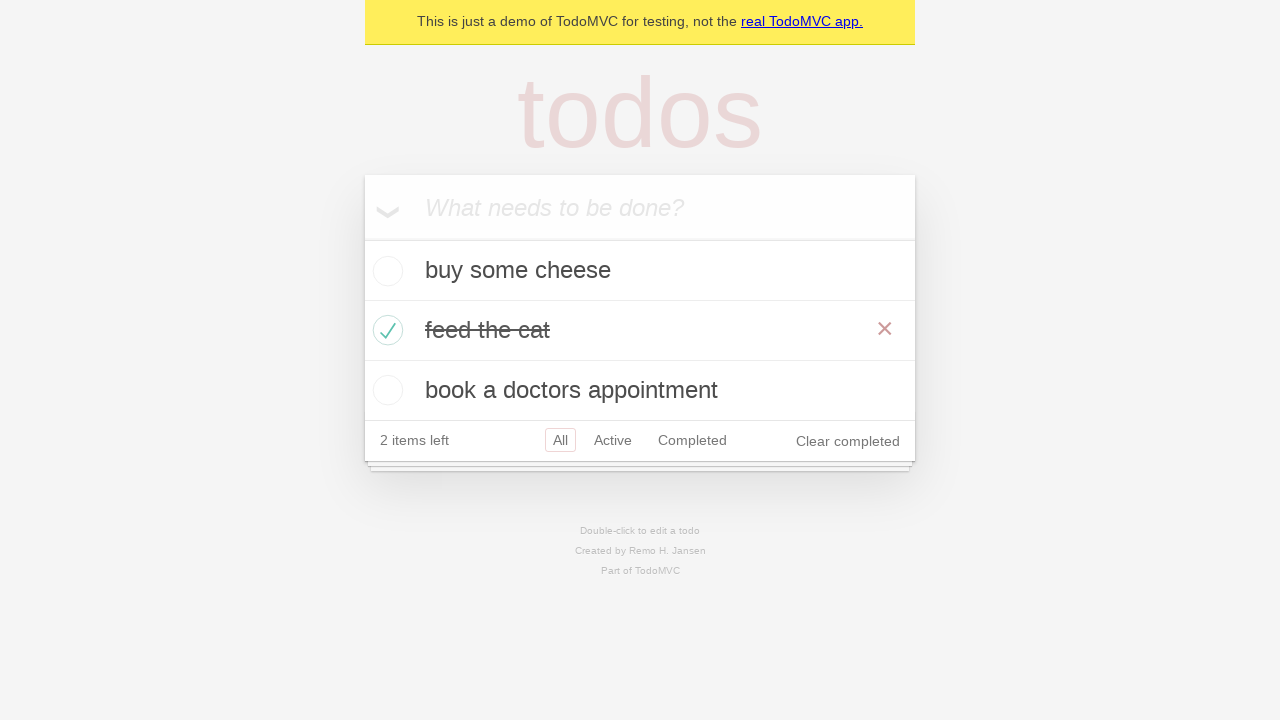

Clicked 'All' filter at (560, 440) on .filters >> text=All
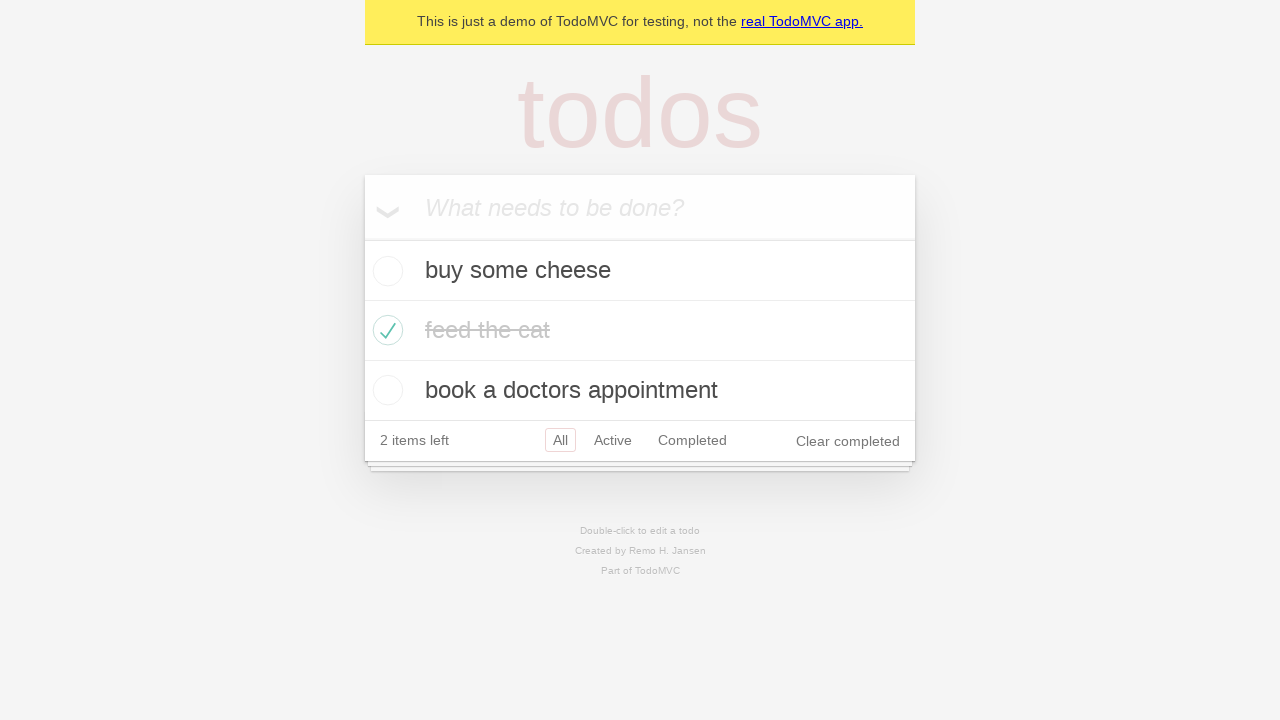

Clicked 'Active' filter at (613, 440) on .filters >> text=Active
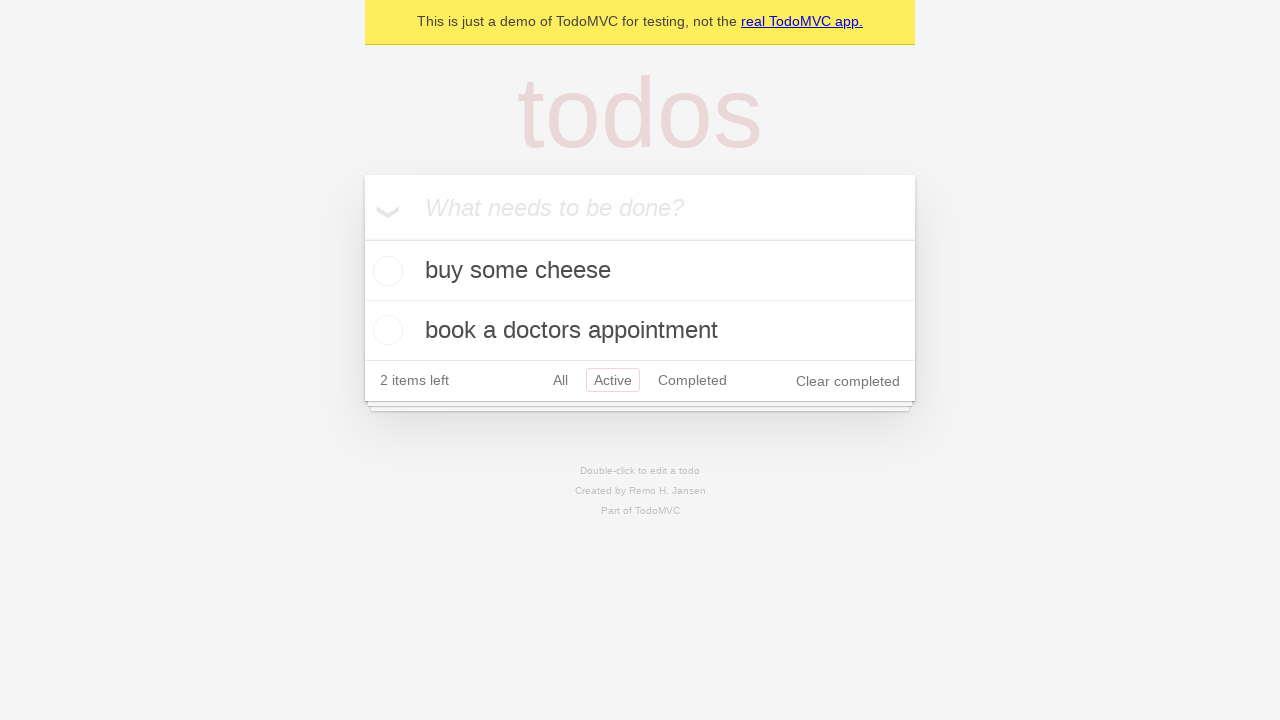

Clicked 'Completed' filter at (692, 380) on .filters >> text=Completed
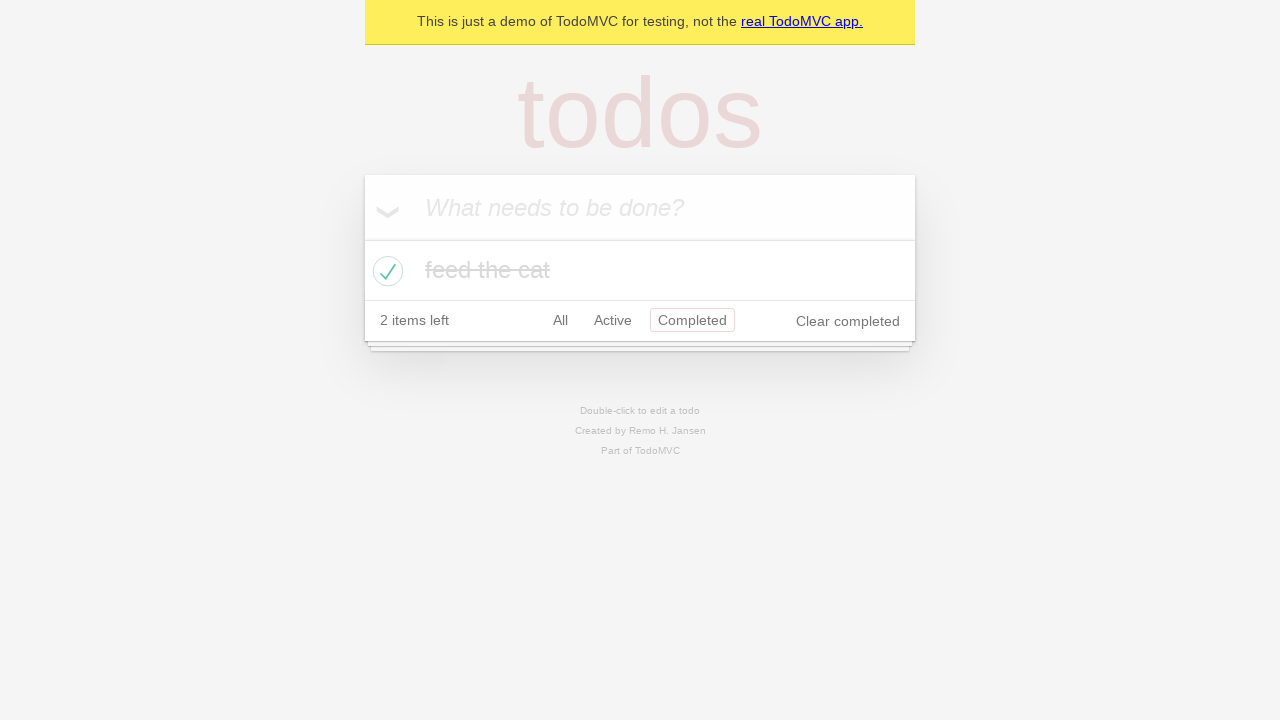

Navigated back to 'Active' filter view
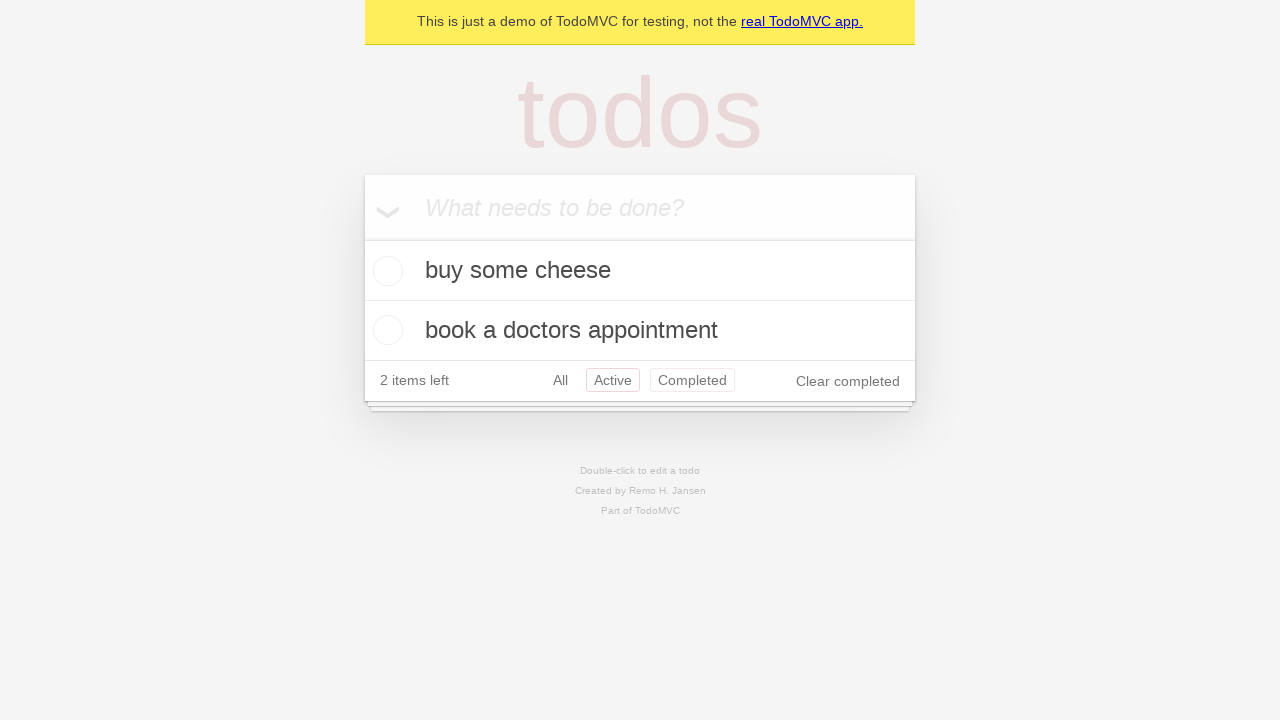

Navigated back to 'All' filter view
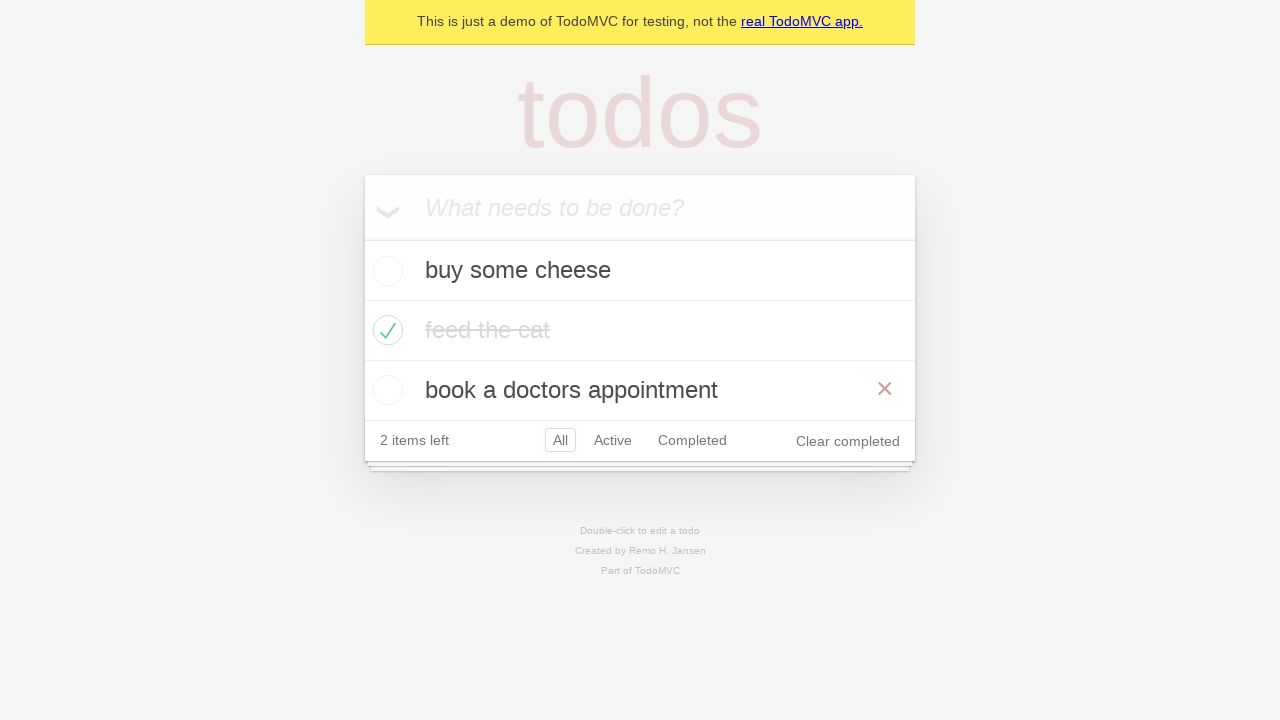

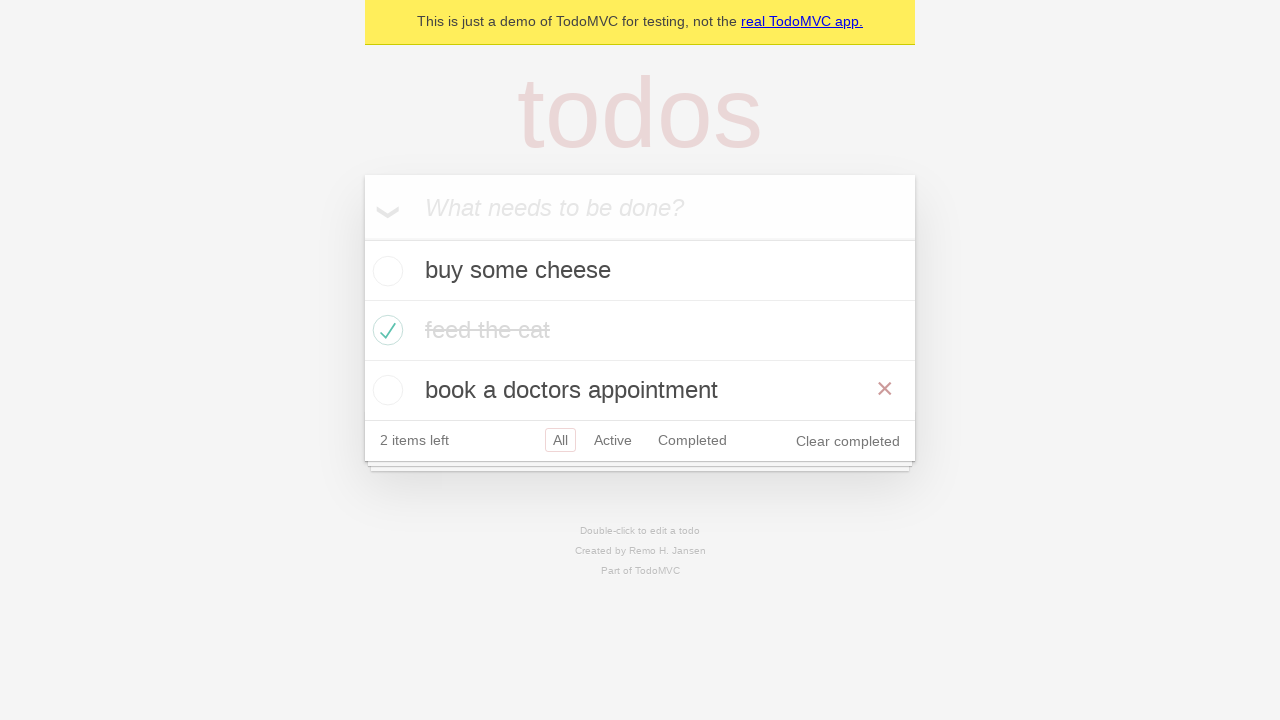